Tests navigation on demoqa.com by counting iframes on the page and attempting to click on the Forms section in the main content area.

Starting URL: https://demoqa.com/

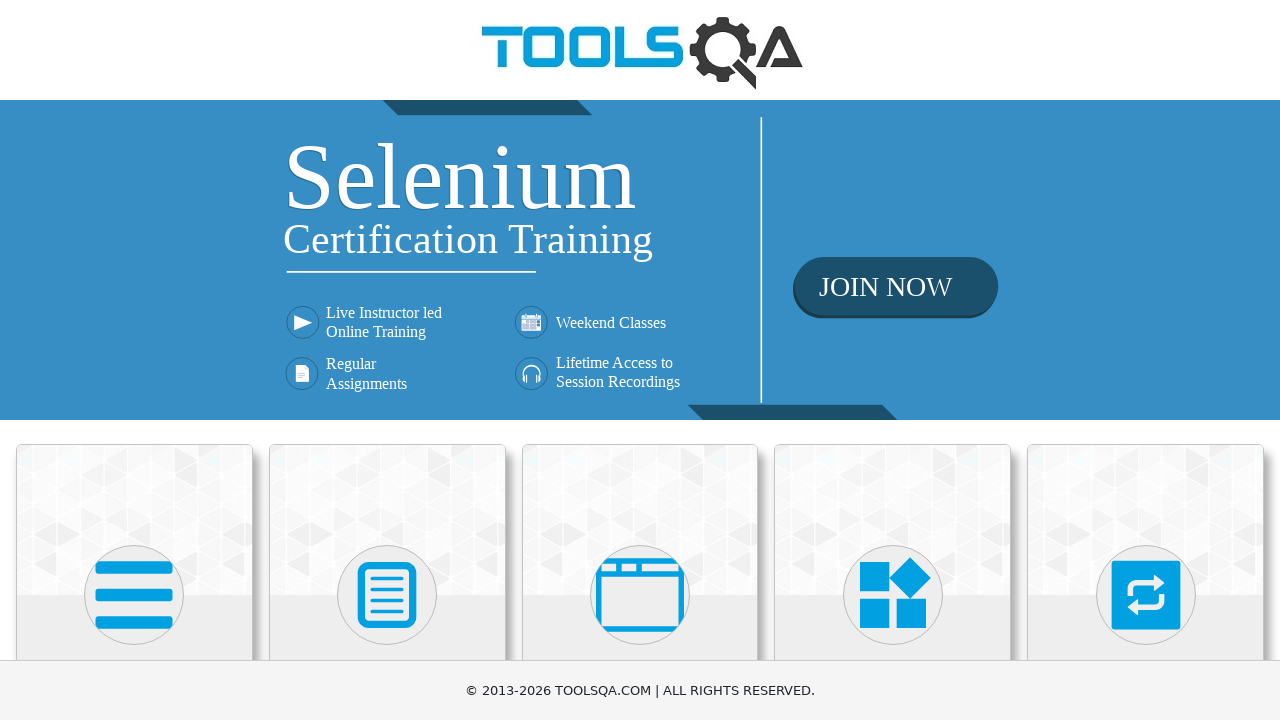

Page loaded and DOM content initialized
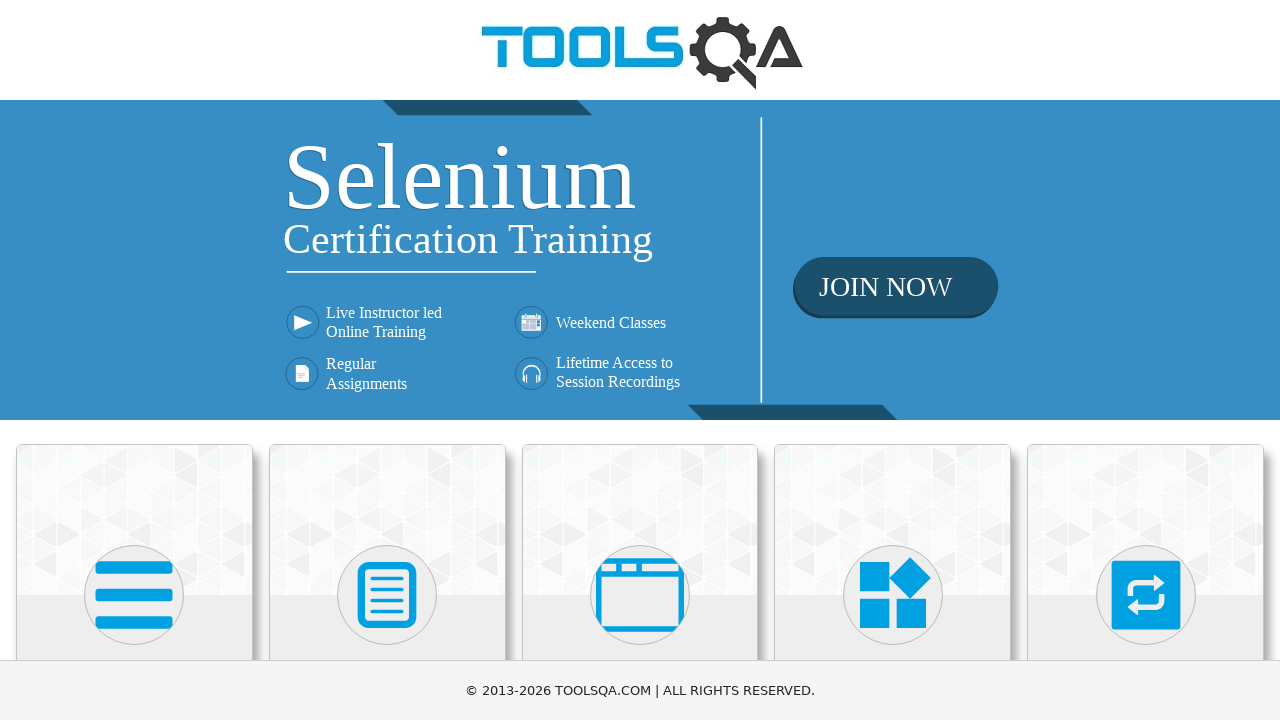

Counted 0 iframes on the page
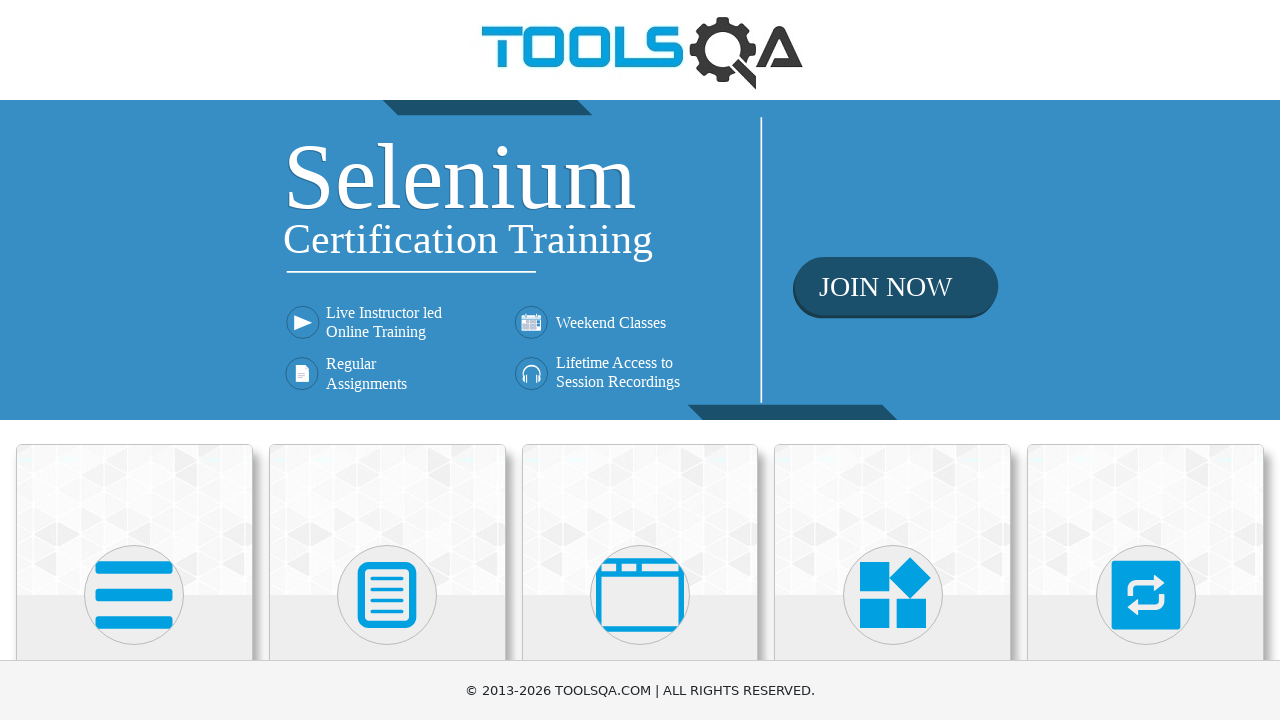

Set viewport size to 1920x1080
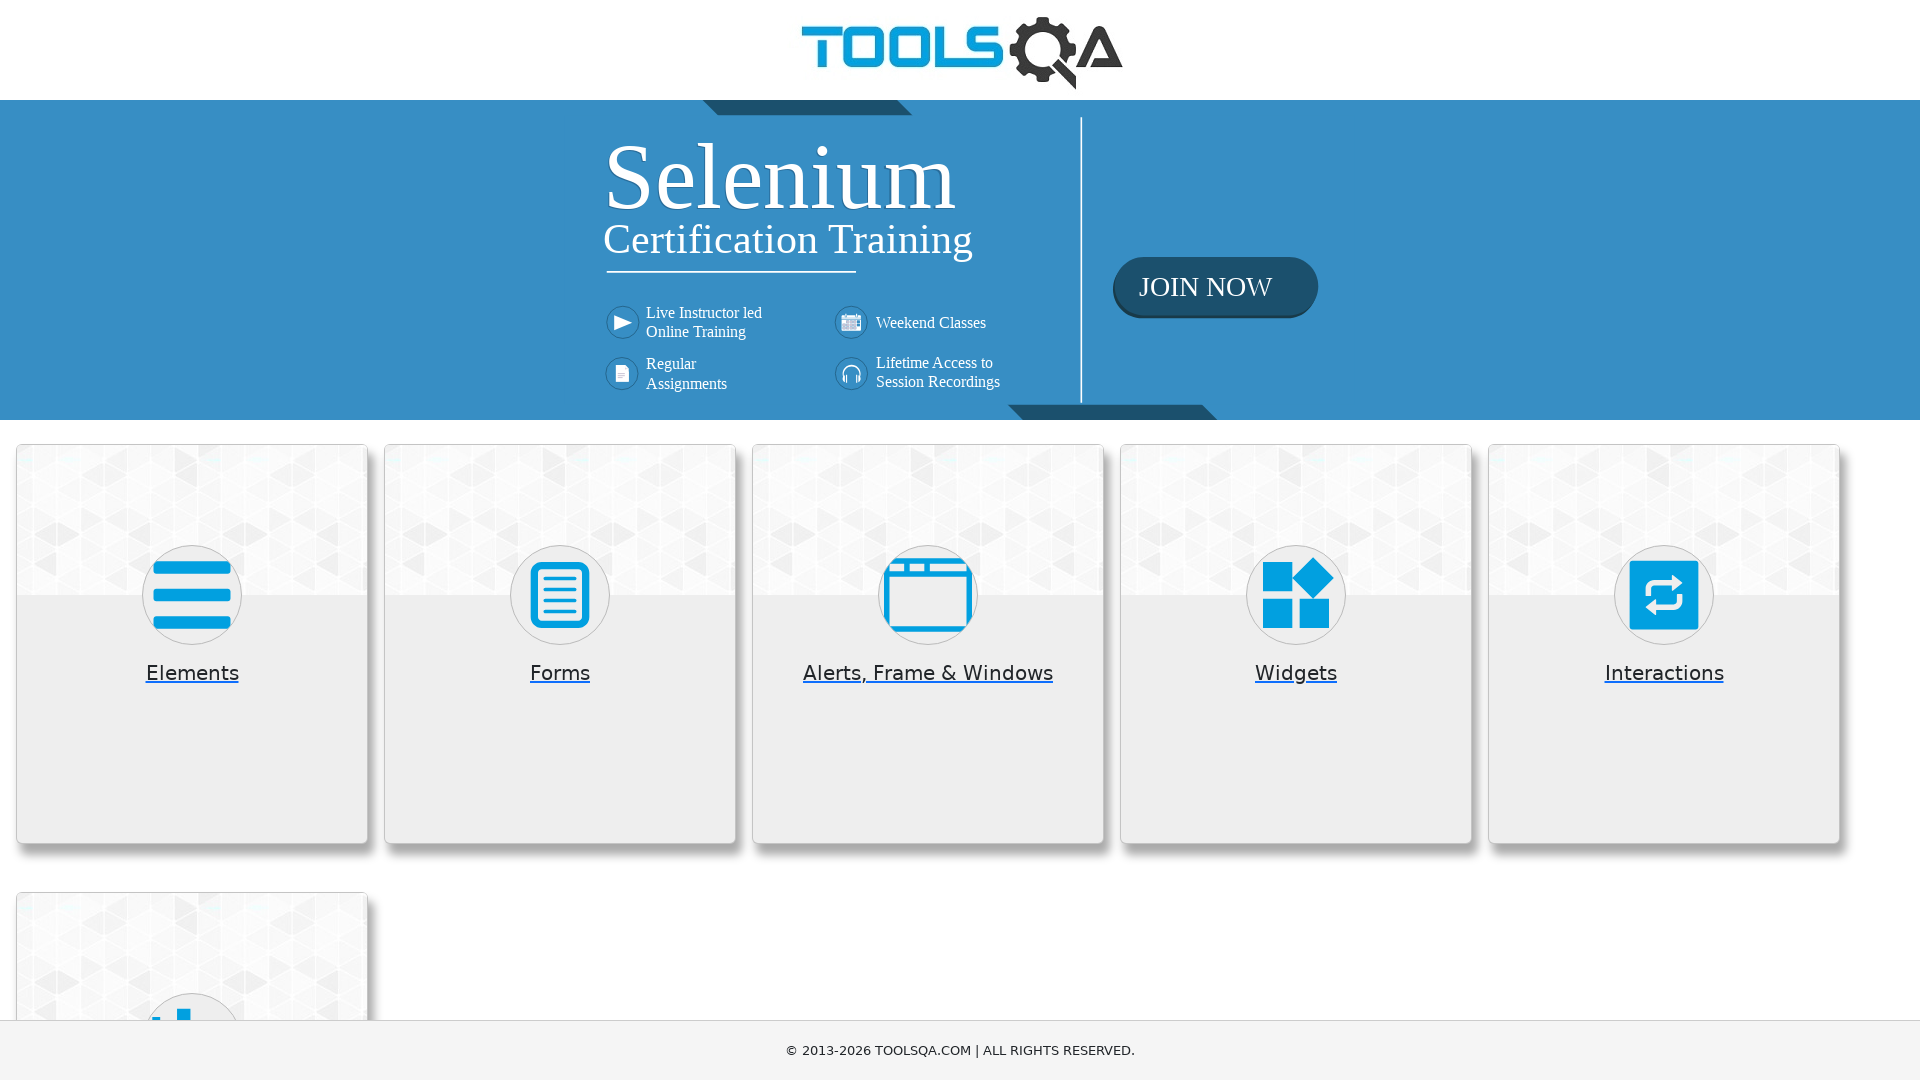

Clicked on Forms section in main content area at (560, 673) on xpath=//h5[contains(text(),'Forms')]
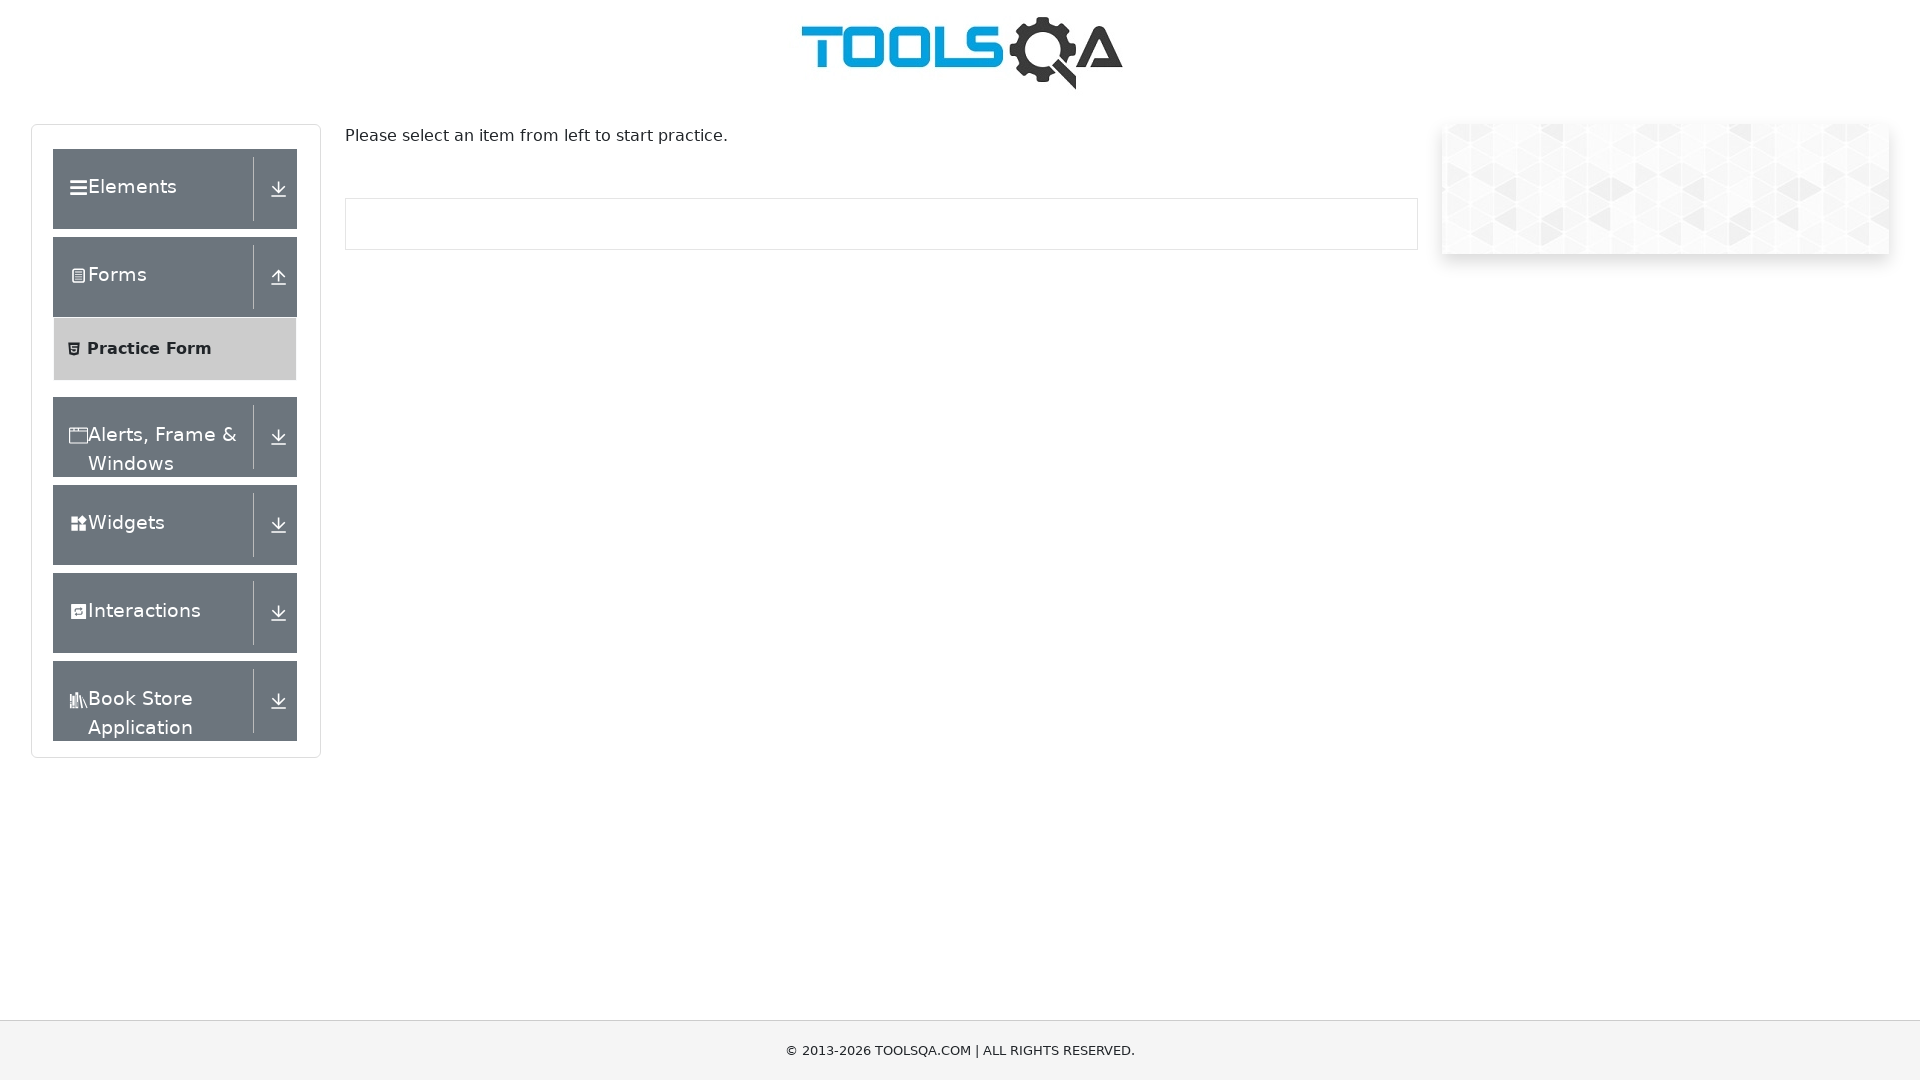

Navigation completed and network became idle
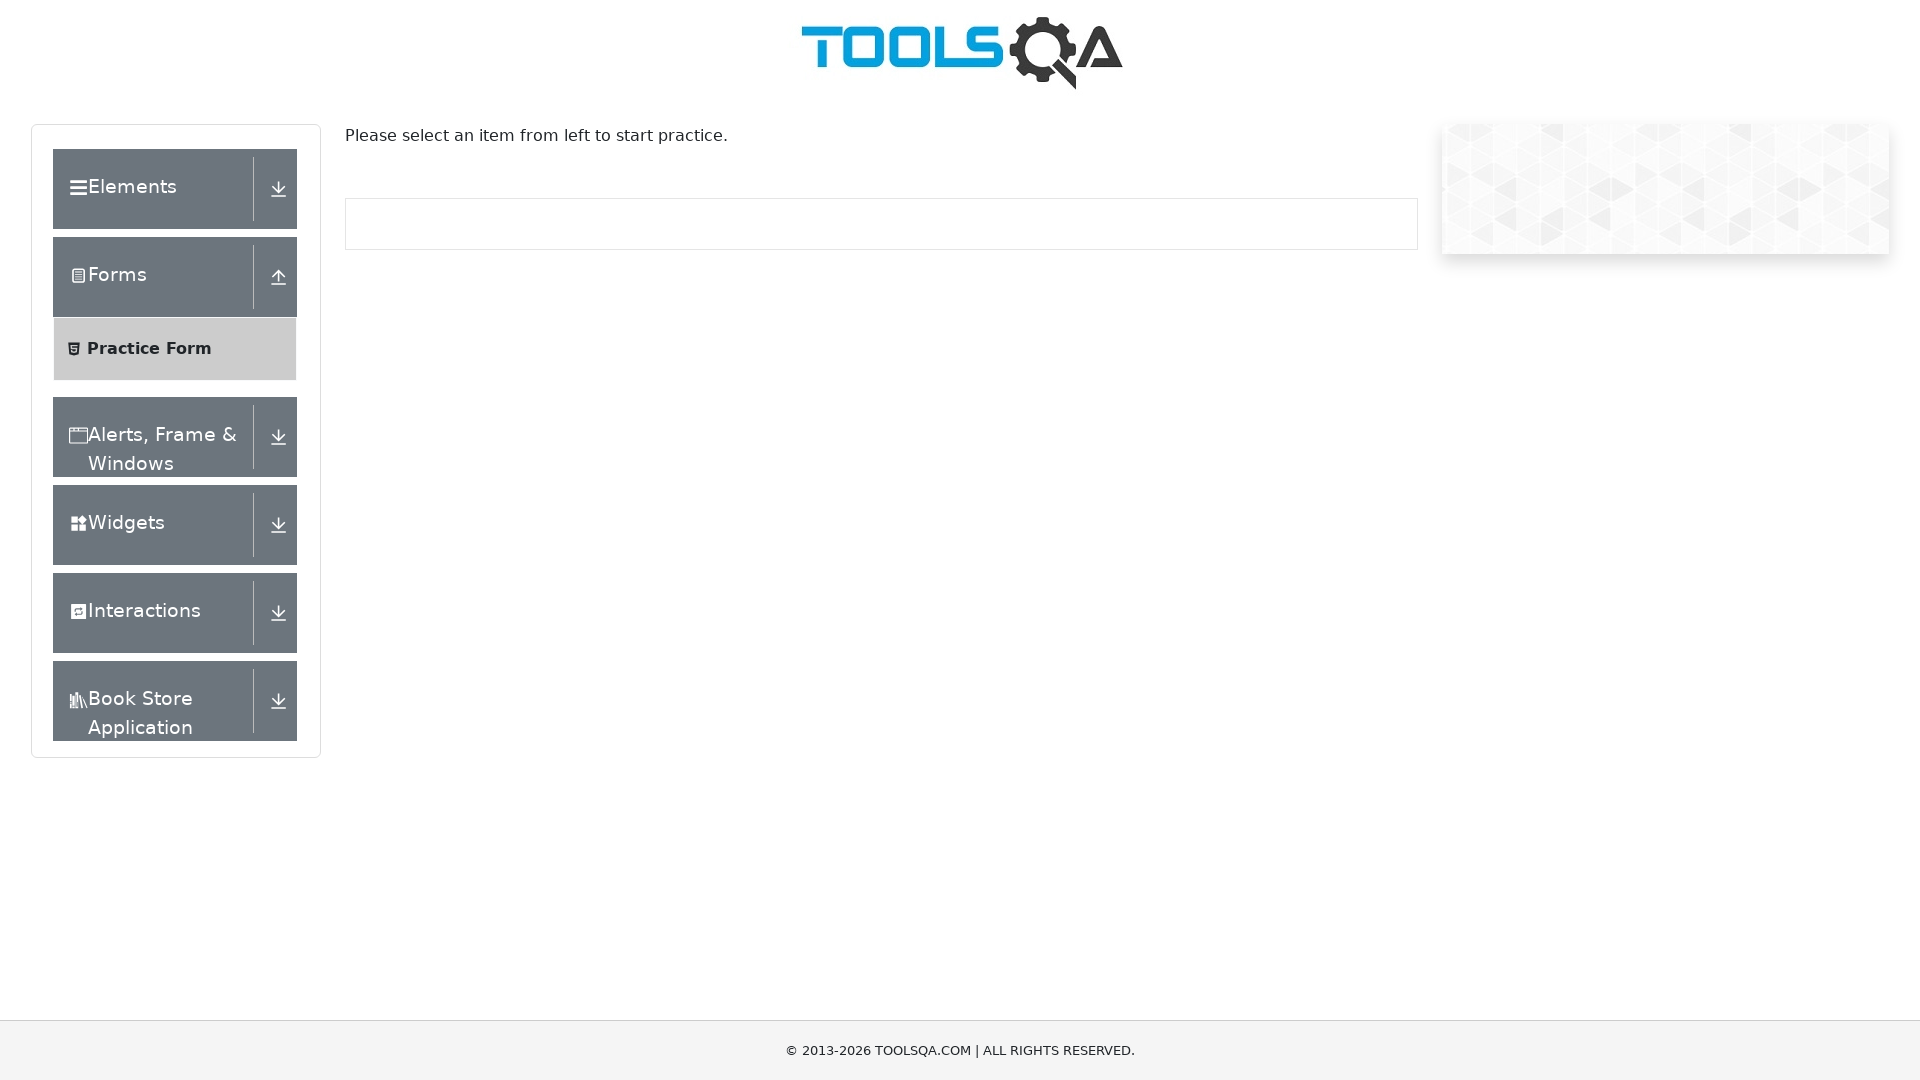

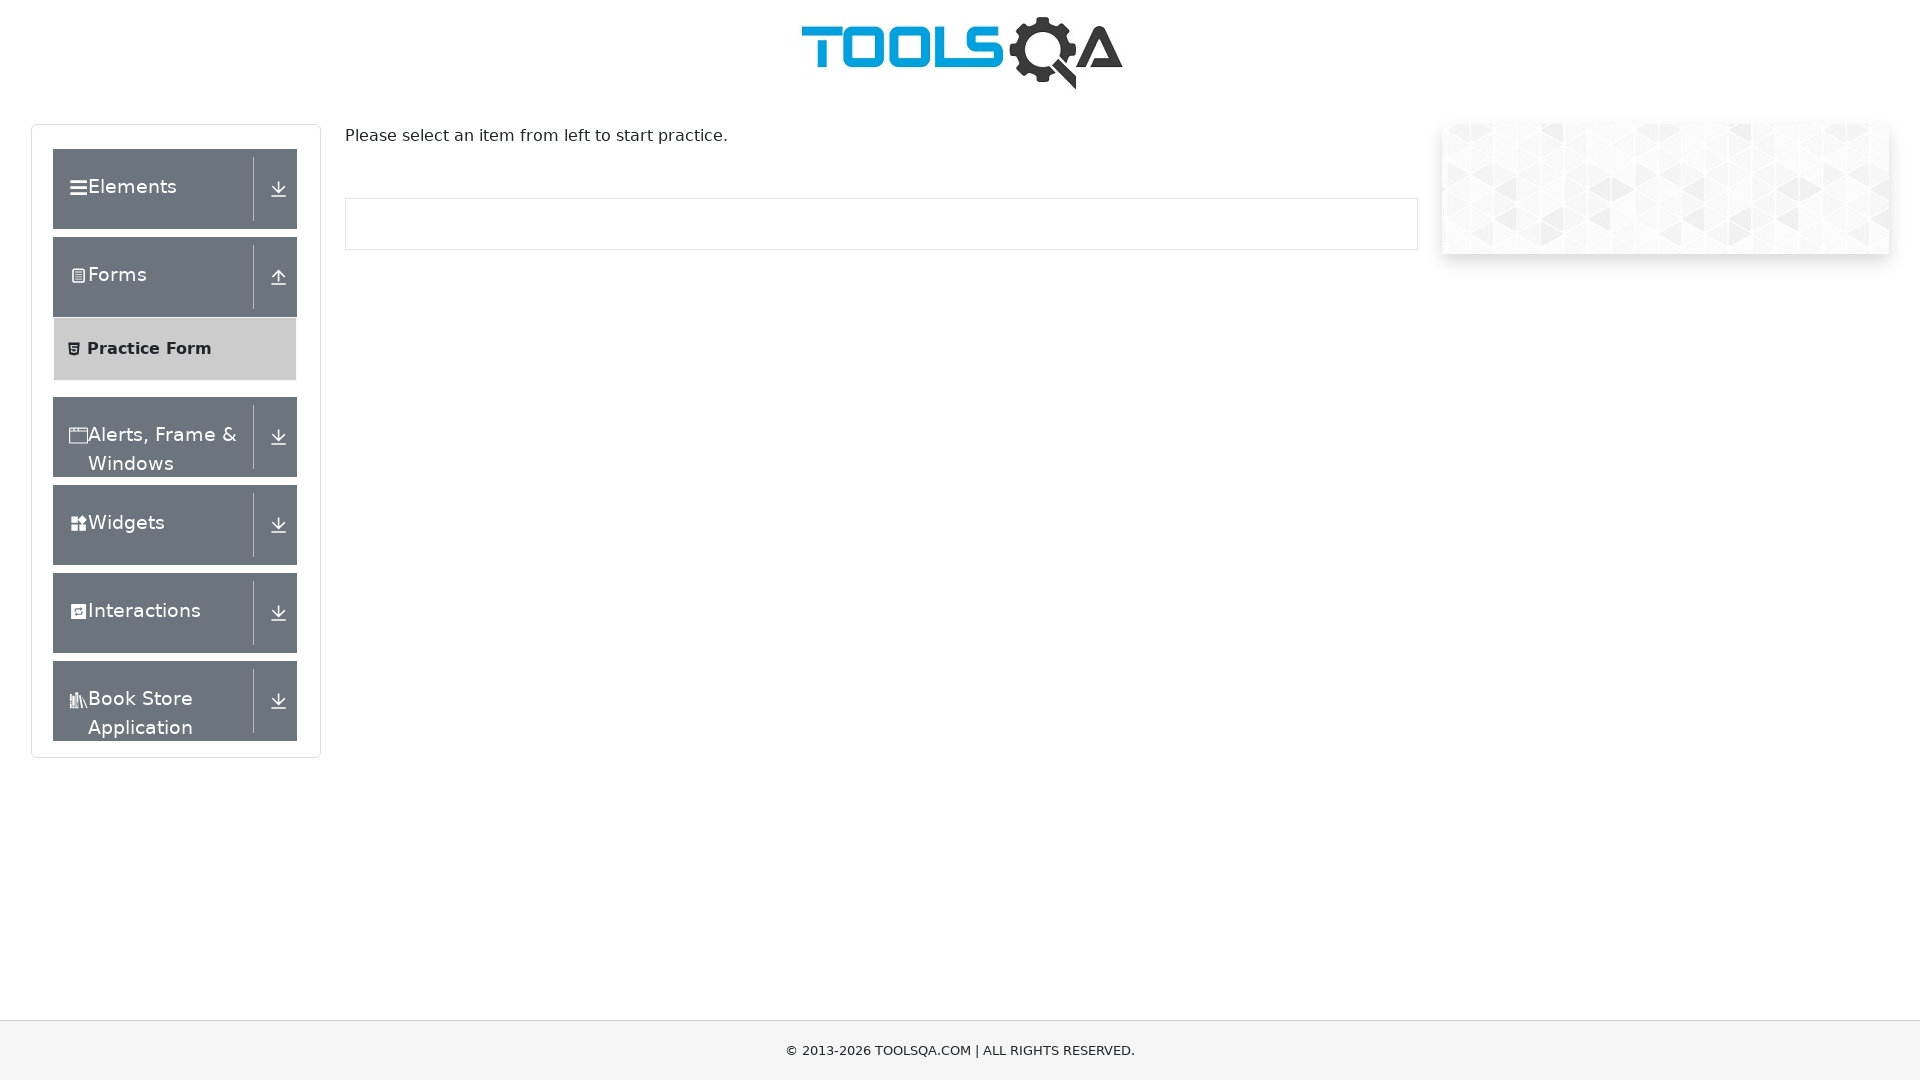